Tests dynamic loading functionality by clicking Start button and waiting for "Hello World!" text to appear after loading completes

Starting URL: https://automationfc.github.io/dynamic-loading/

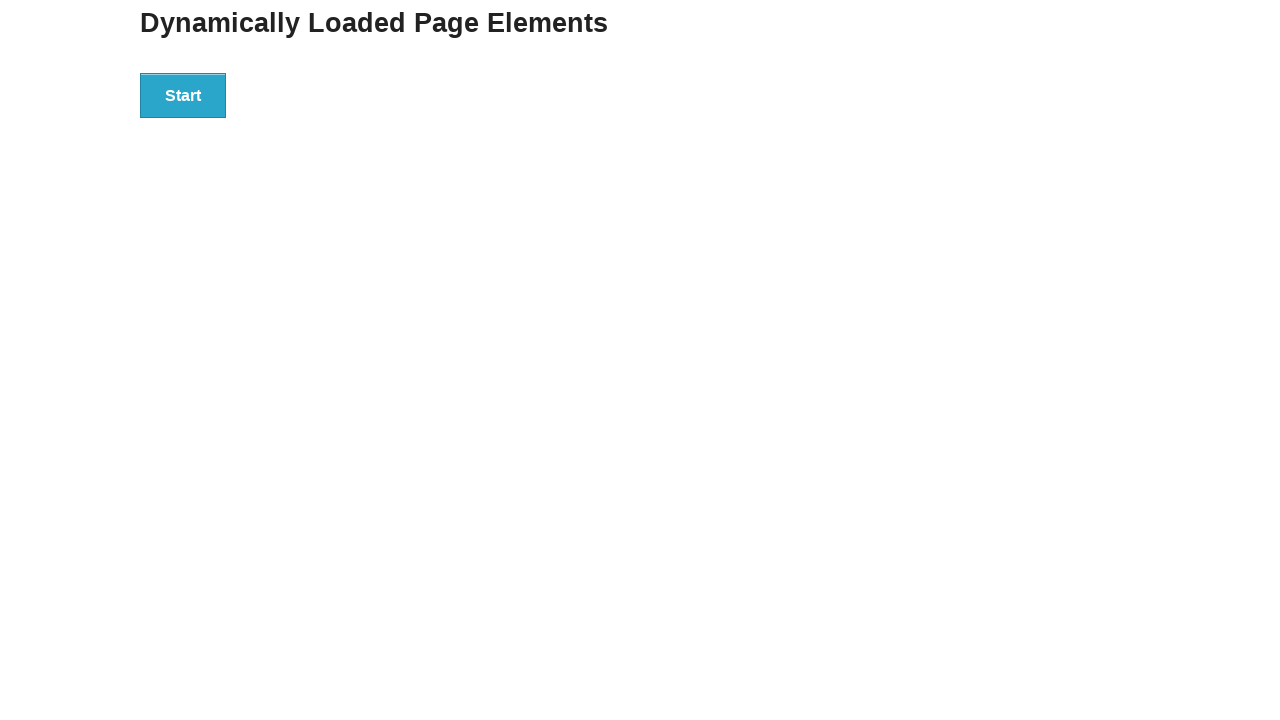

Clicked Start button to trigger dynamic loading at (183, 95) on text='Start'
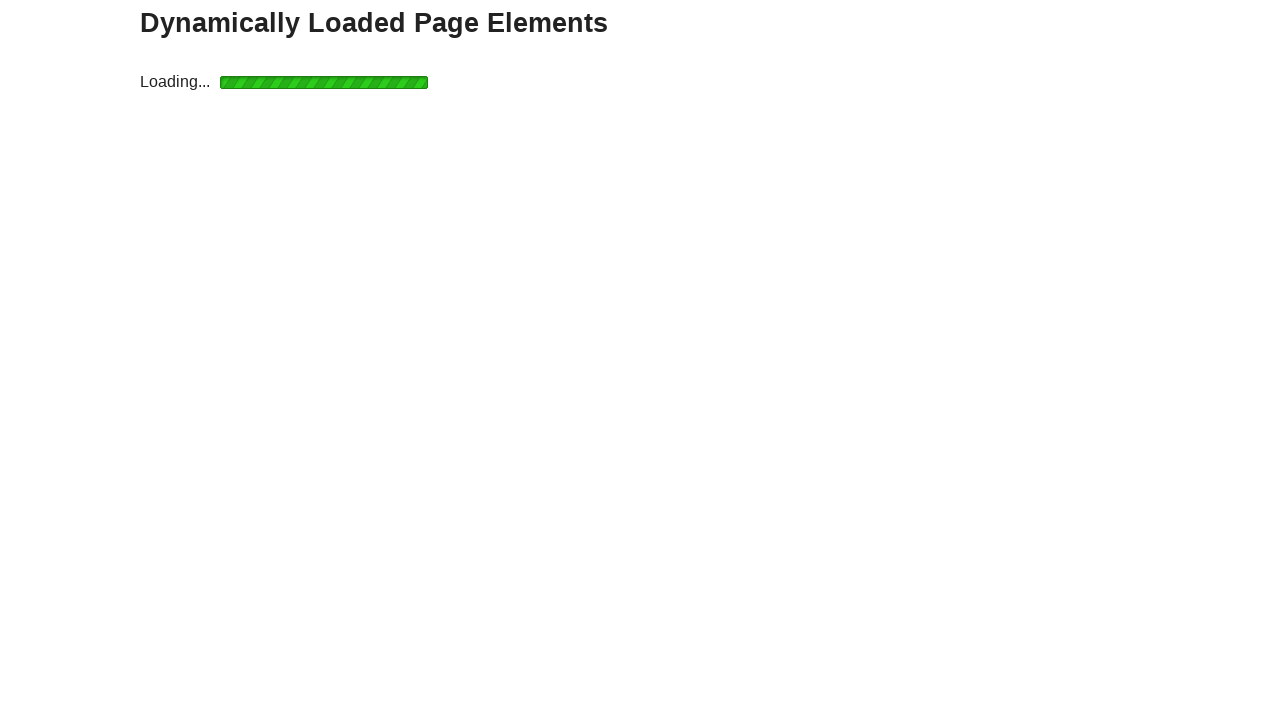

Loading indicator disappeared after waiting up to 20 seconds
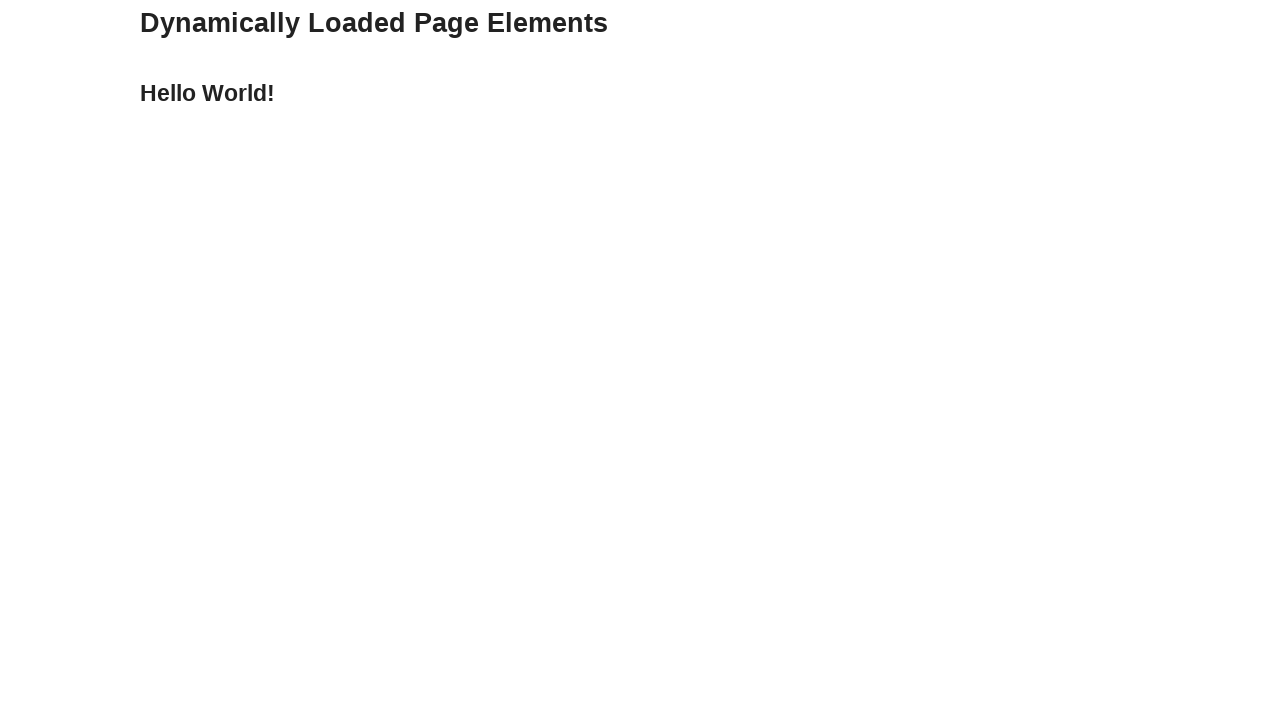

Hello World! text appeared and is visible after loading completed
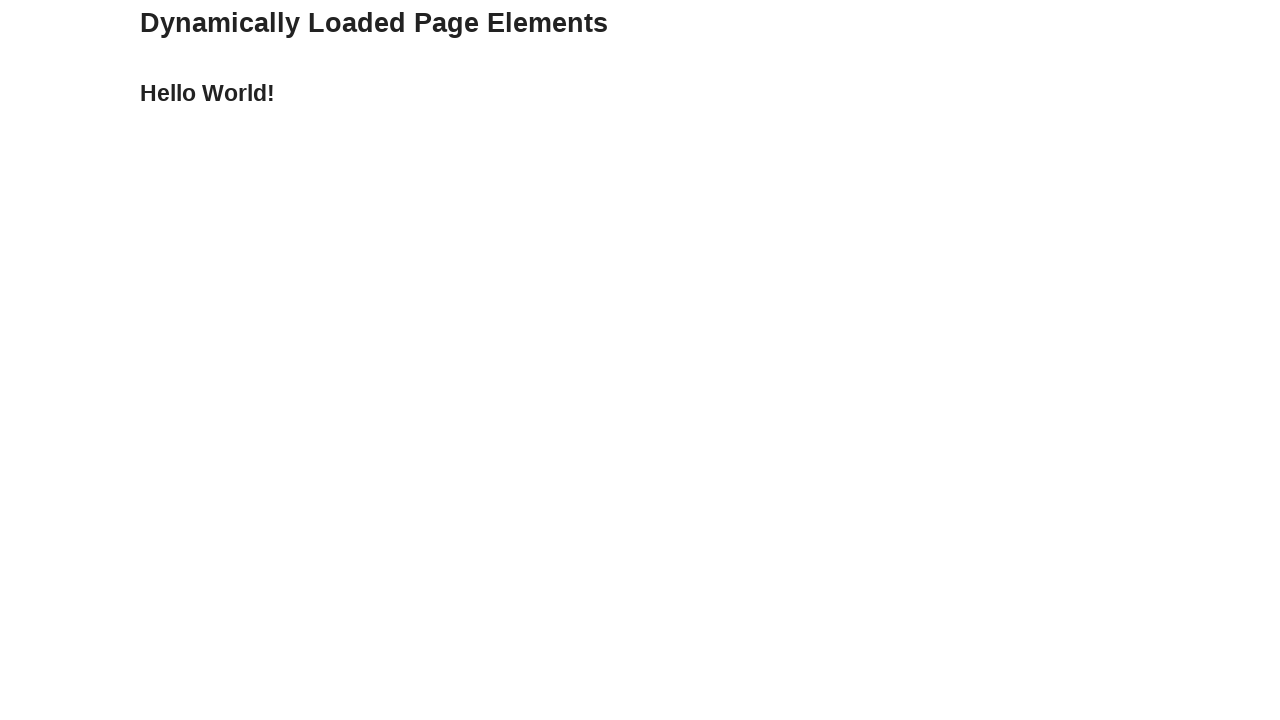

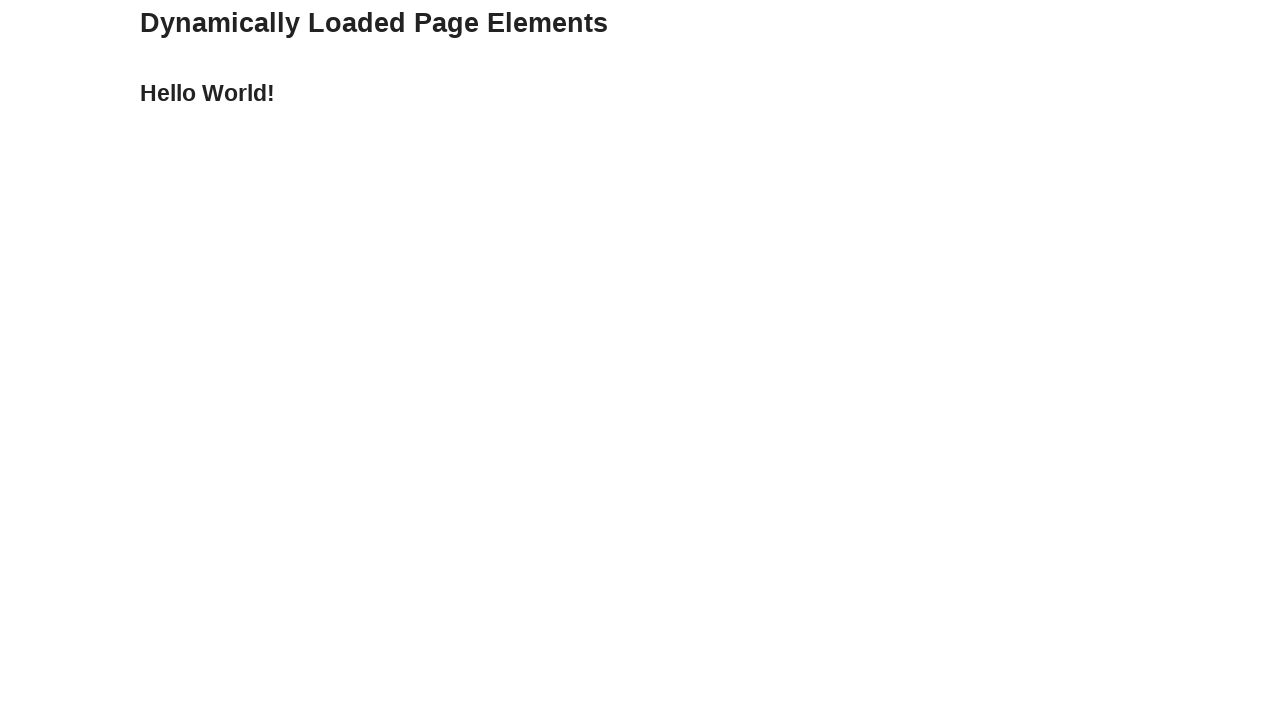